Tests greedy droppable behavior where only the inner box shows "Dropped!" and the event doesn't propagate to the outer container

Starting URL: https://demoqa.com/droppable

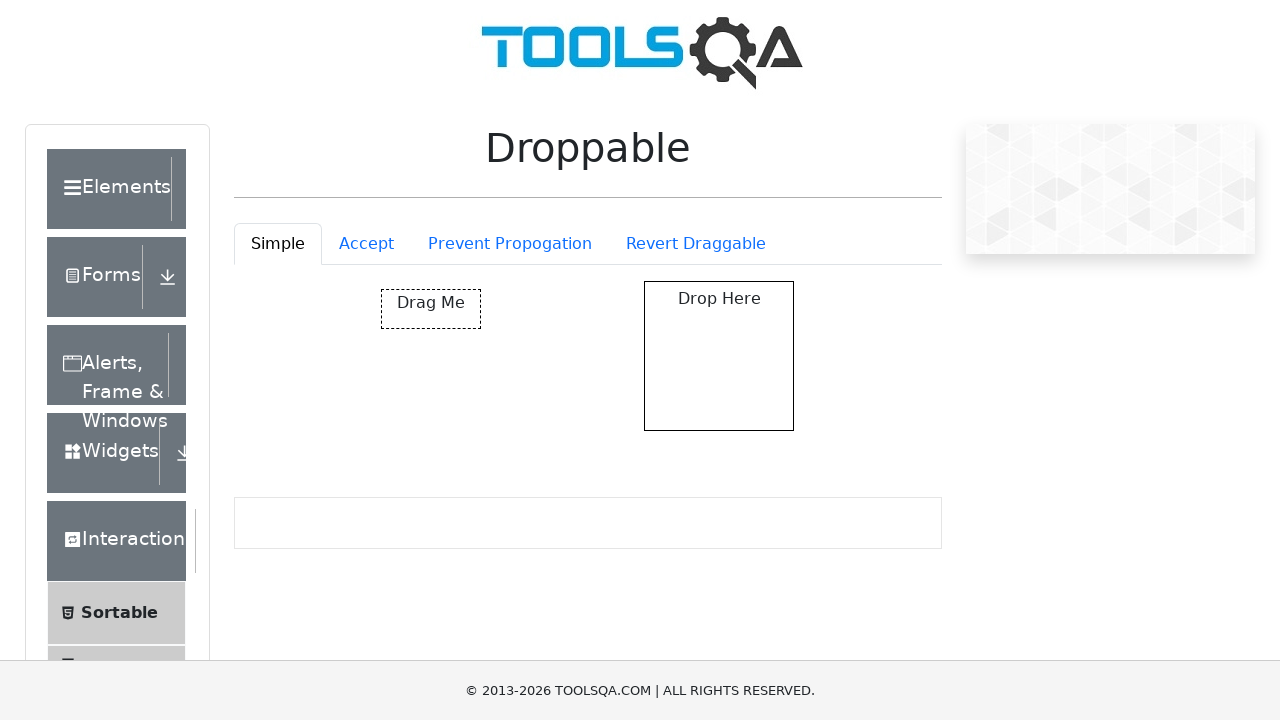

Navigated to droppable demo page
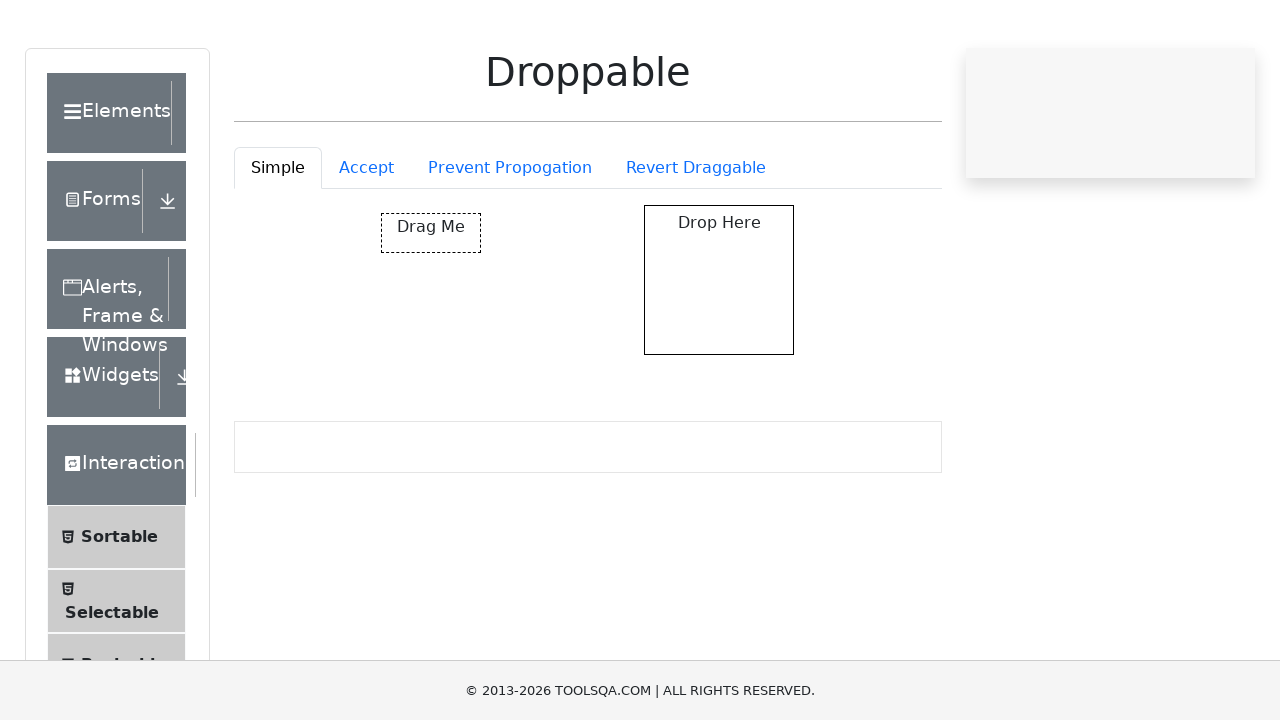

Clicked on Prevent Propogation tab at (510, 244) on #droppableExample-tab-preventPropogation
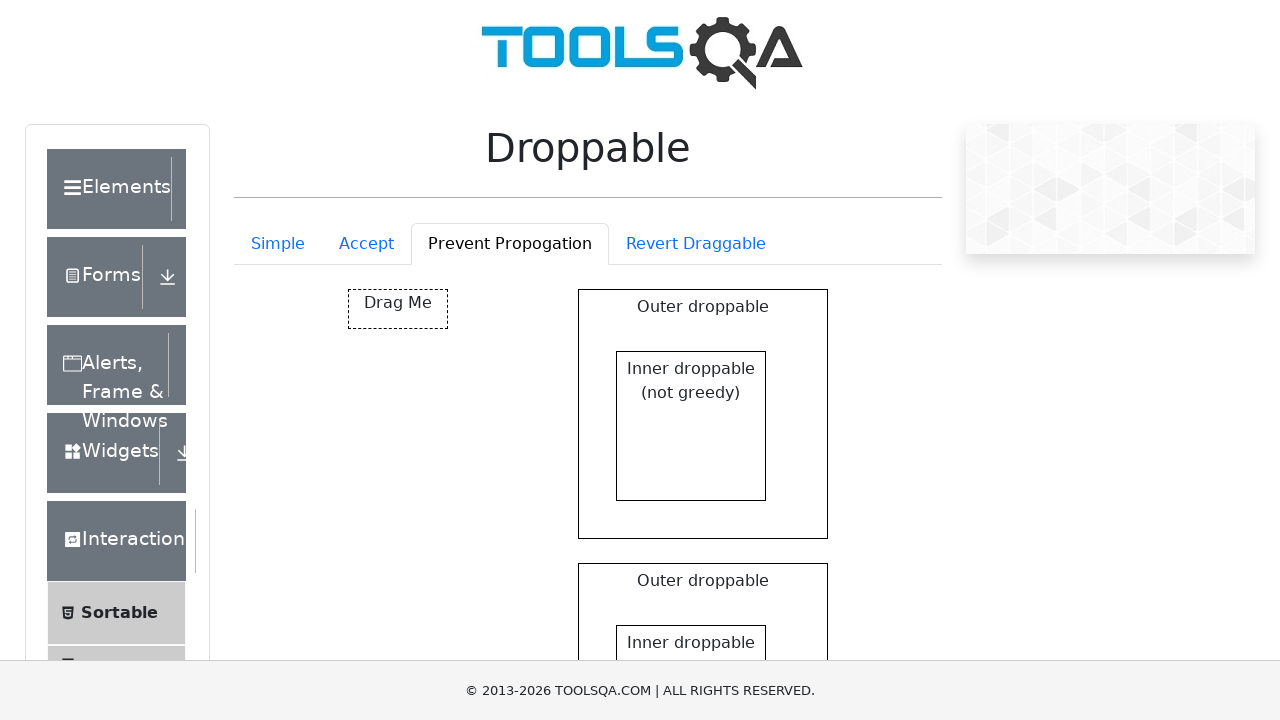

Dragged item to Inner droppable (greedy) box at (691, 645)
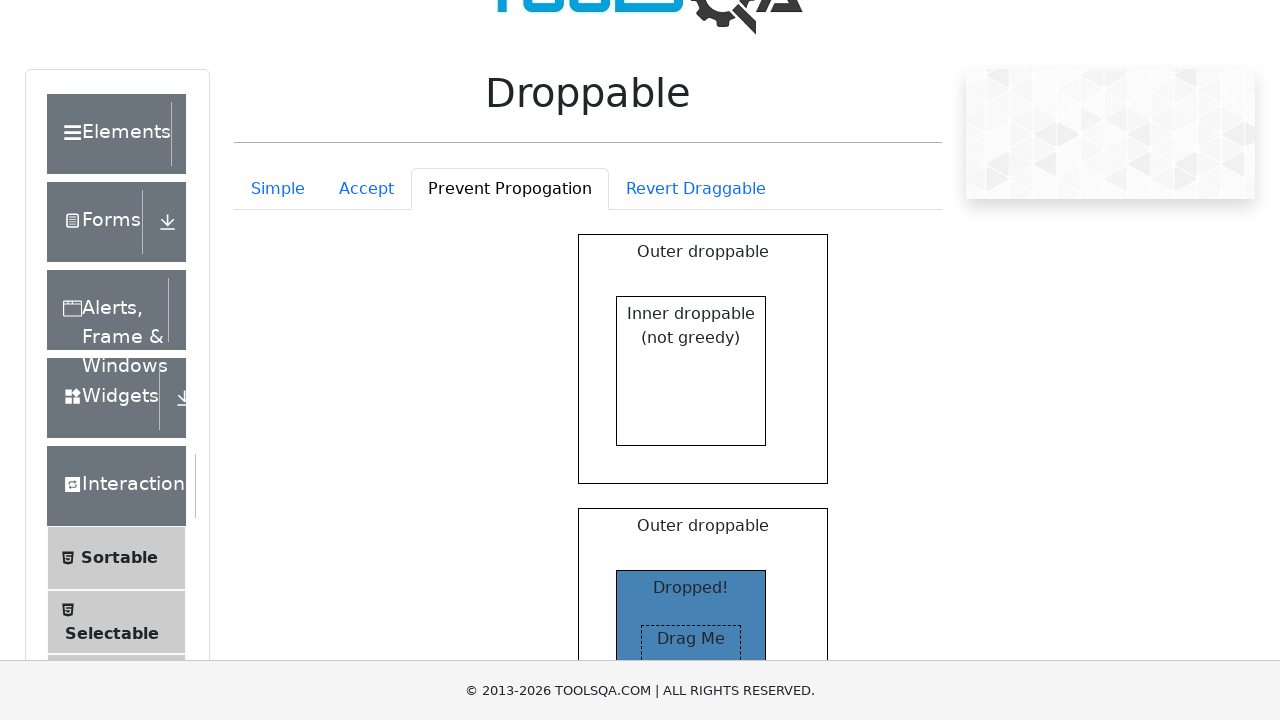

Verified 'Dropped!' message appears only in Inner droppable (greedy) block
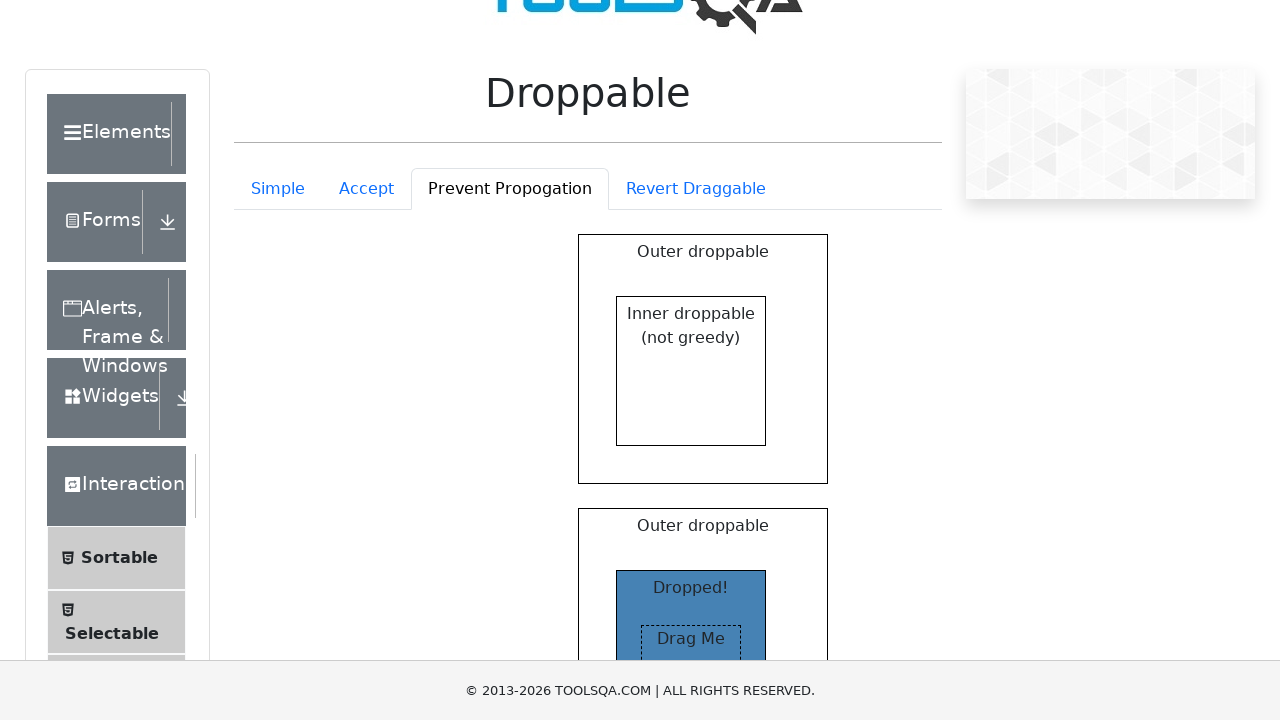

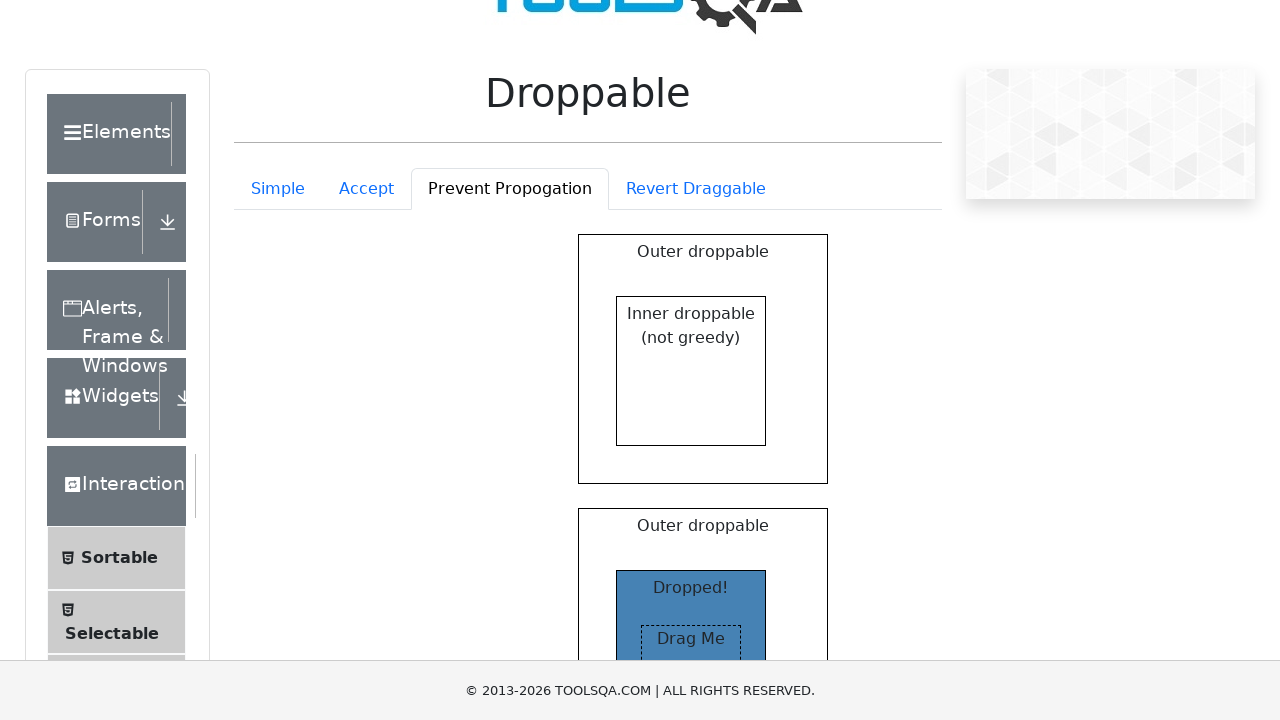